Tests window handling functionality by opening multiple tabs/windows, switching between them, and verifying navigation

Starting URL: https://www.hyrtutorials.com/p/window-handles-practice.html

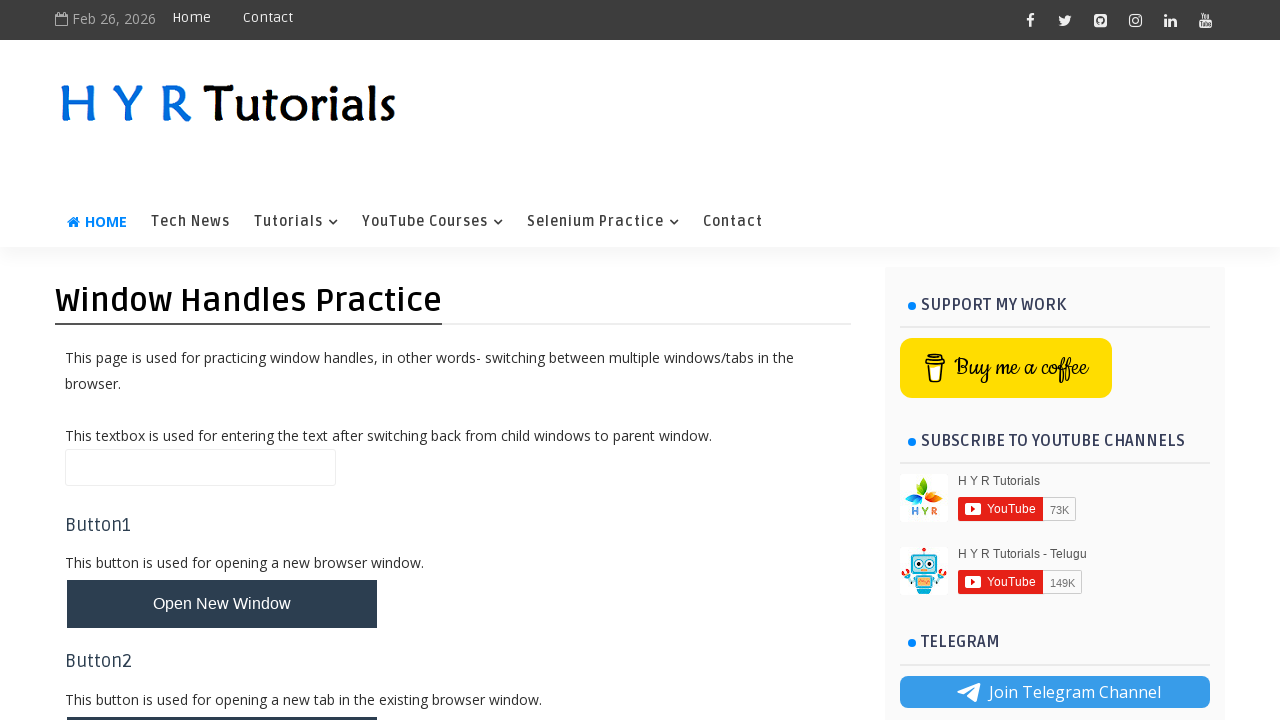

Scrolled button into view
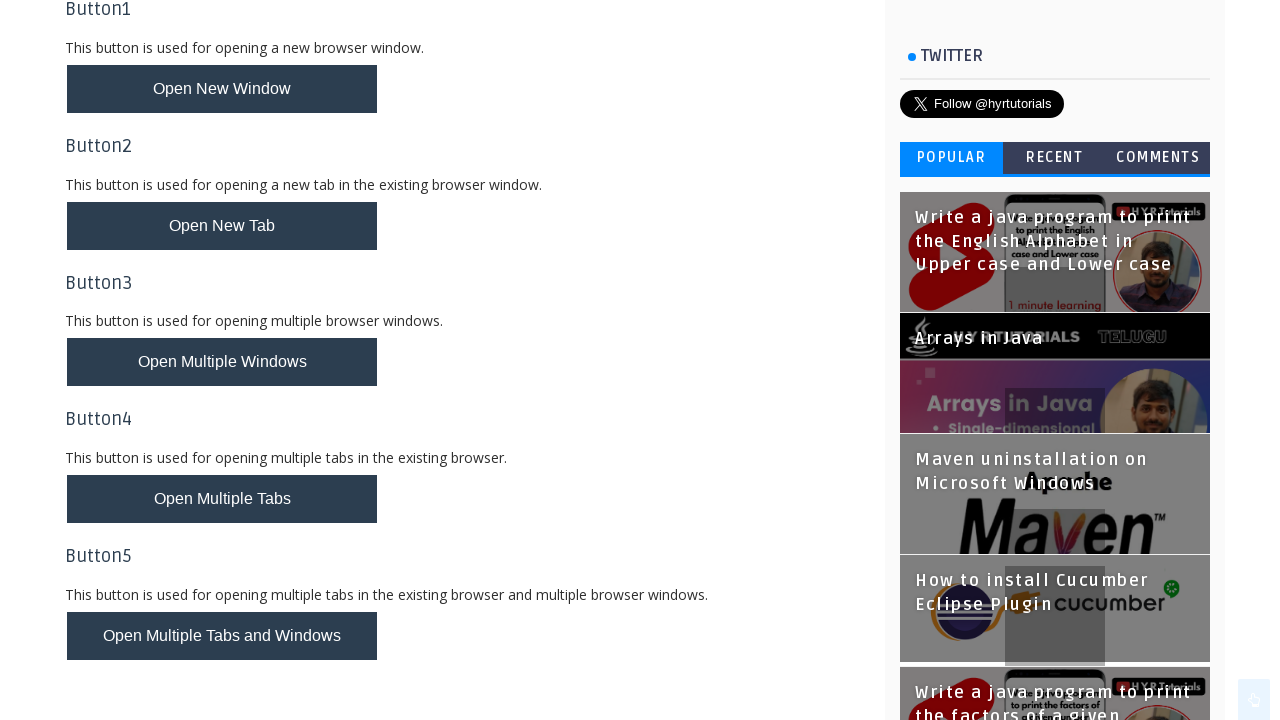

Clicked button to open multiple tabs/windows at (222, 636) on button#newTabsWindowsBtn
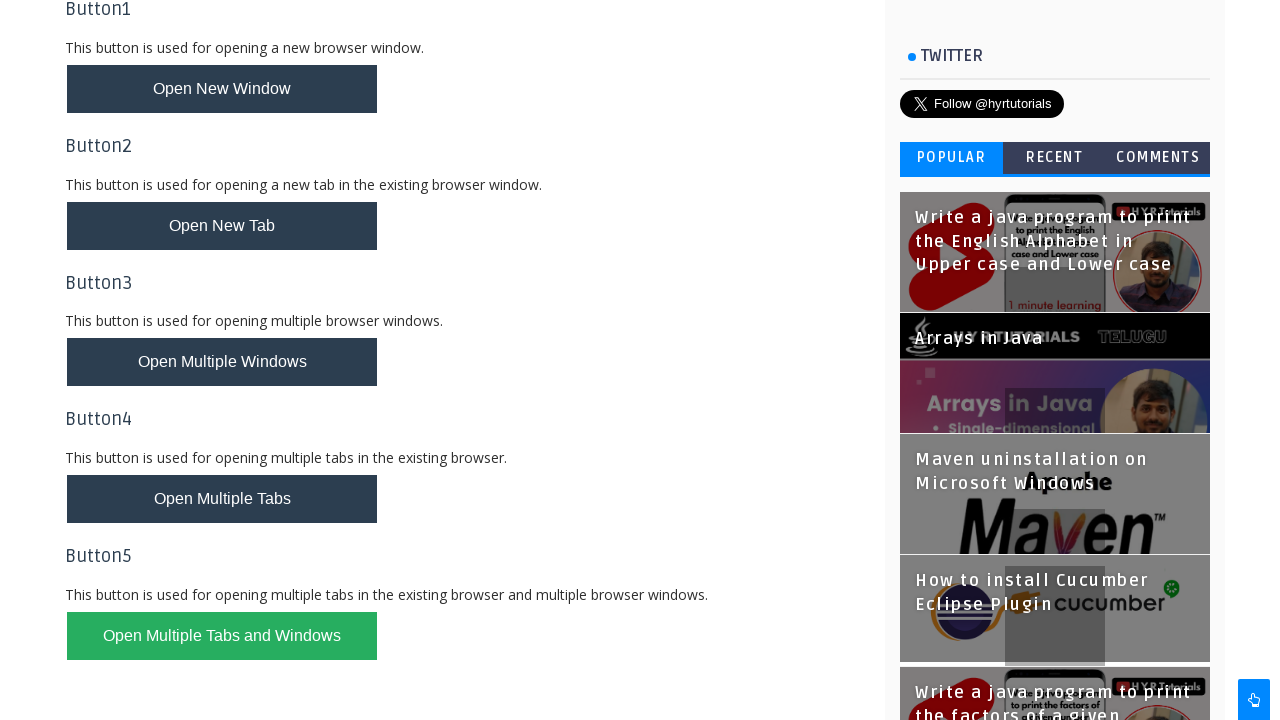

Waited for new tabs/windows to open
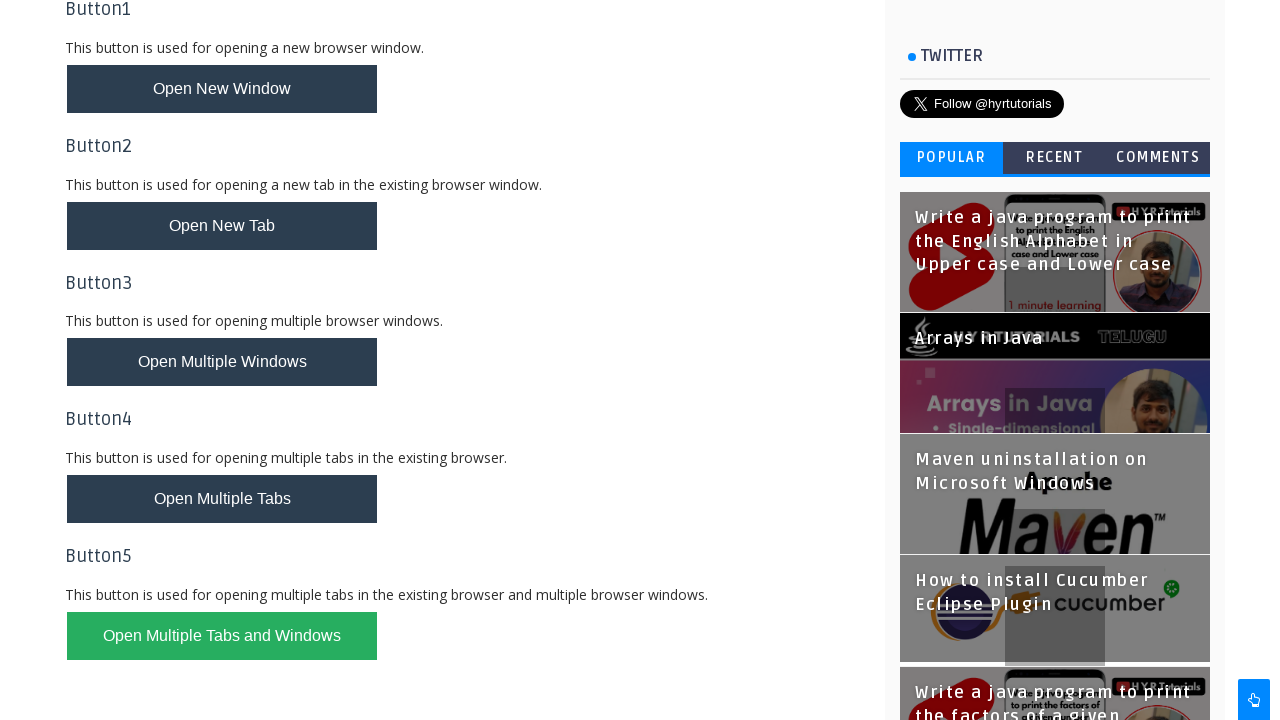

Retrieved all open pages/tabs from context
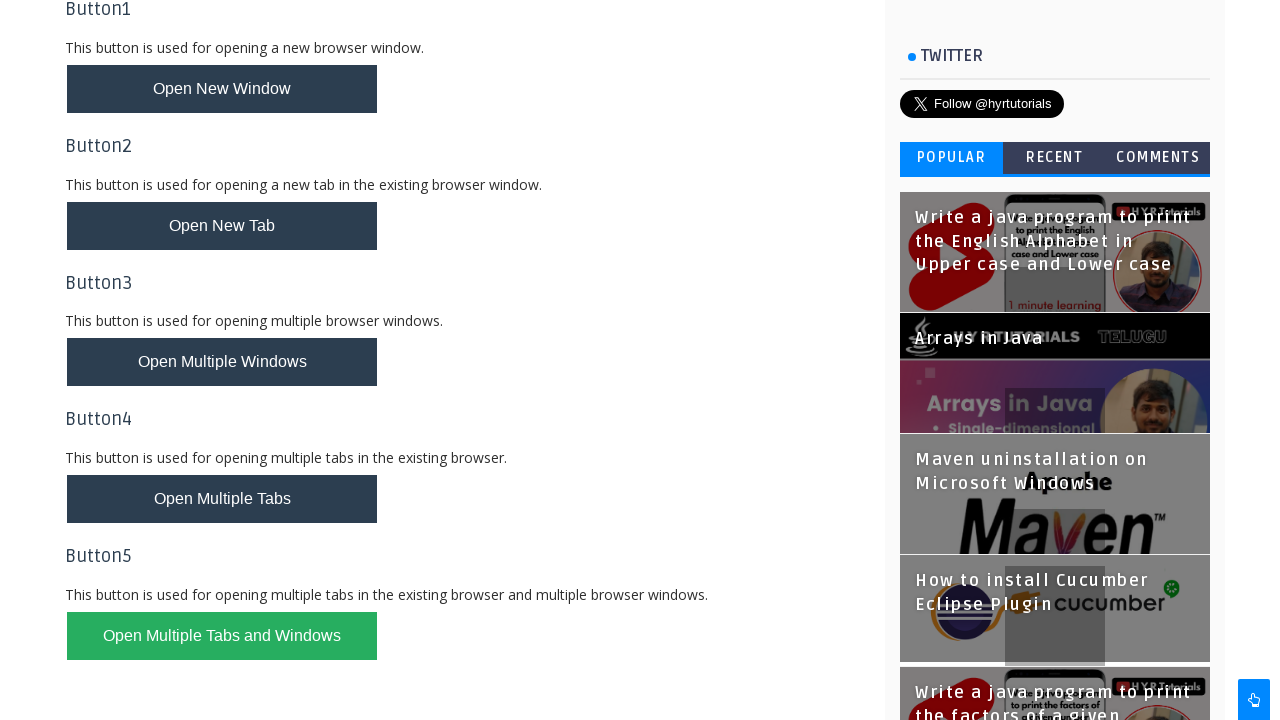

Found 'Contact Me - H Y R Tutorials' page and scrolled down
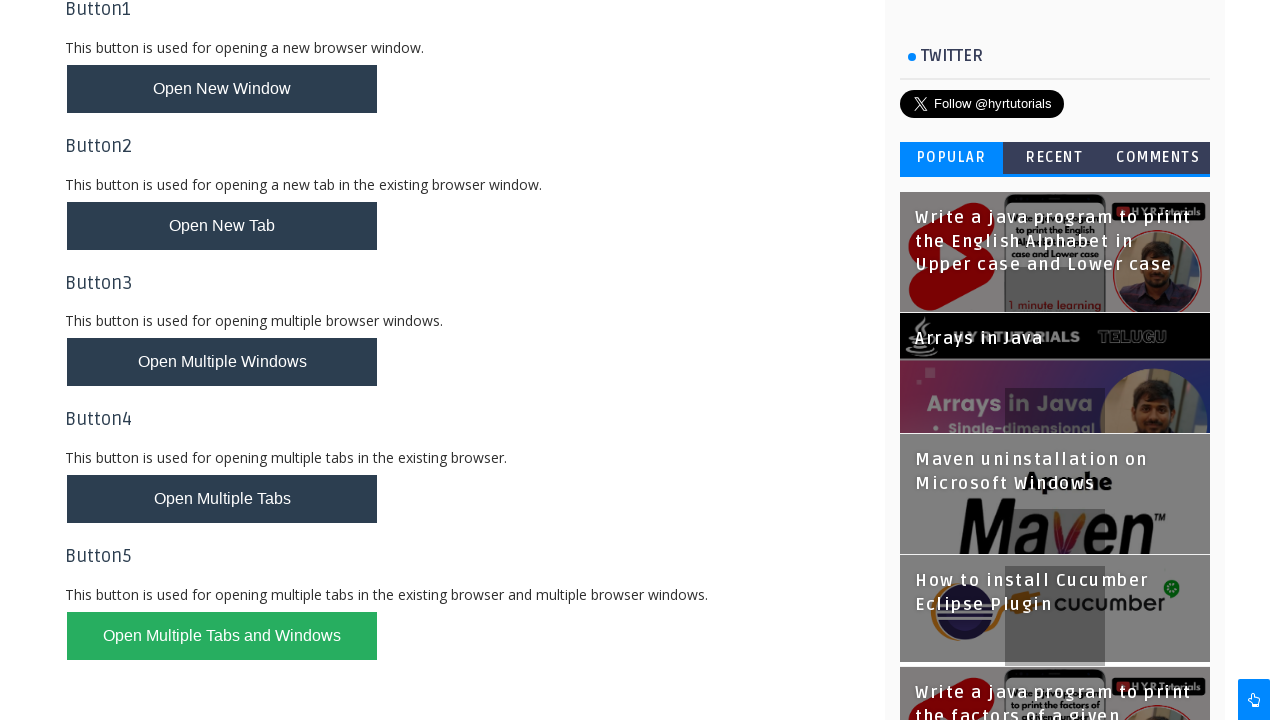

Returned to main page and reset scroll position
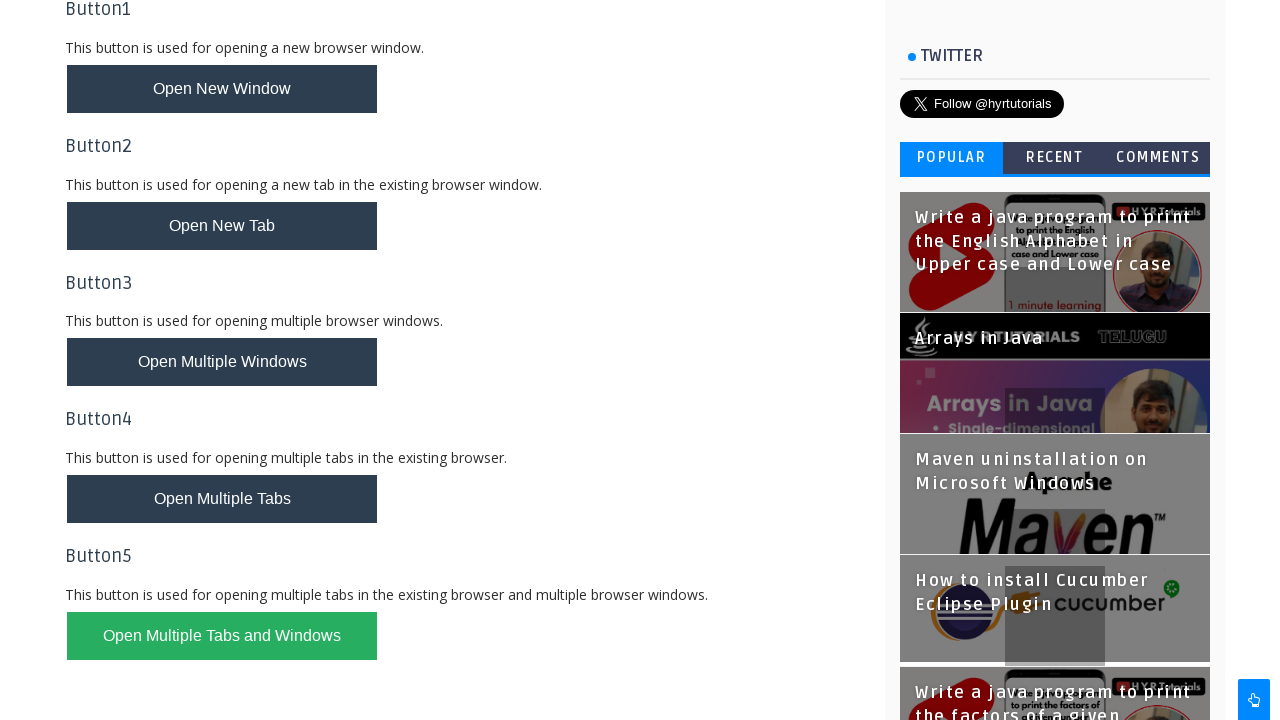

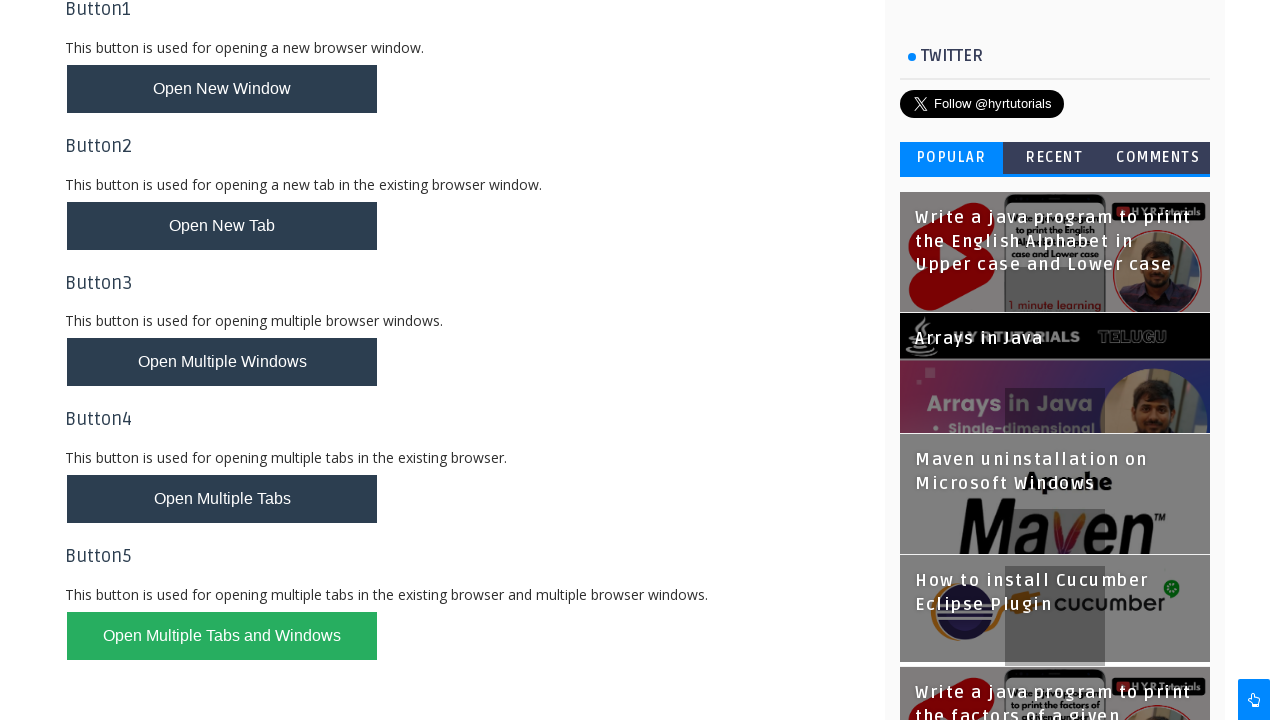